Tests form submission failure when potency value exceeds integer limit (2147483648)

Starting URL: https://carros-crud.vercel.app/

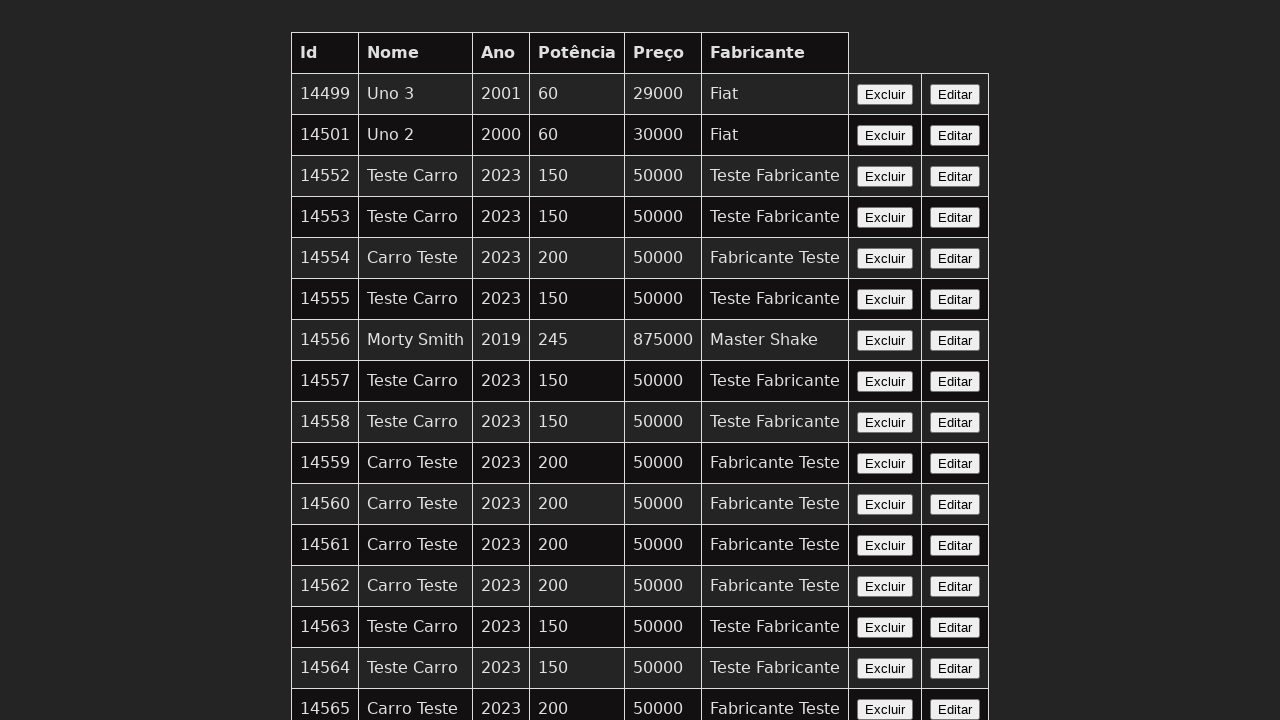

Filled 'nome' field with 'Teste Carro' on input[name='nome']
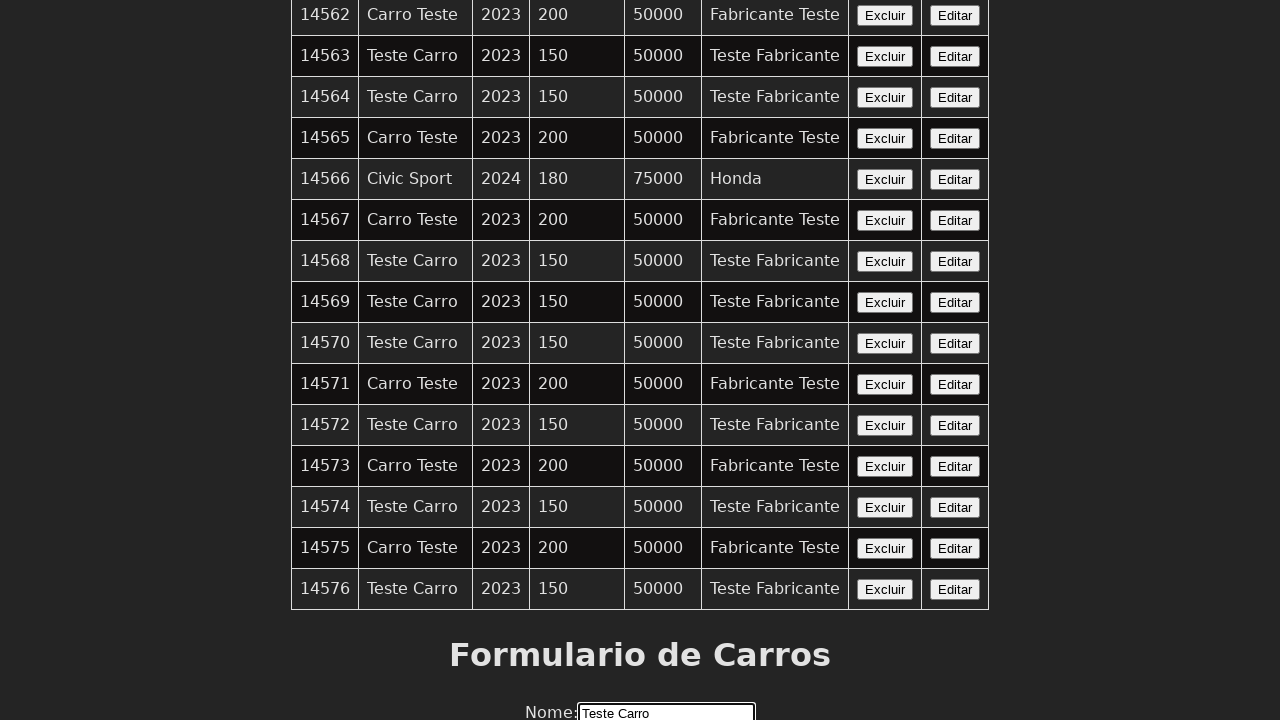

Filled 'ano' field with '2000' on input[name='ano']
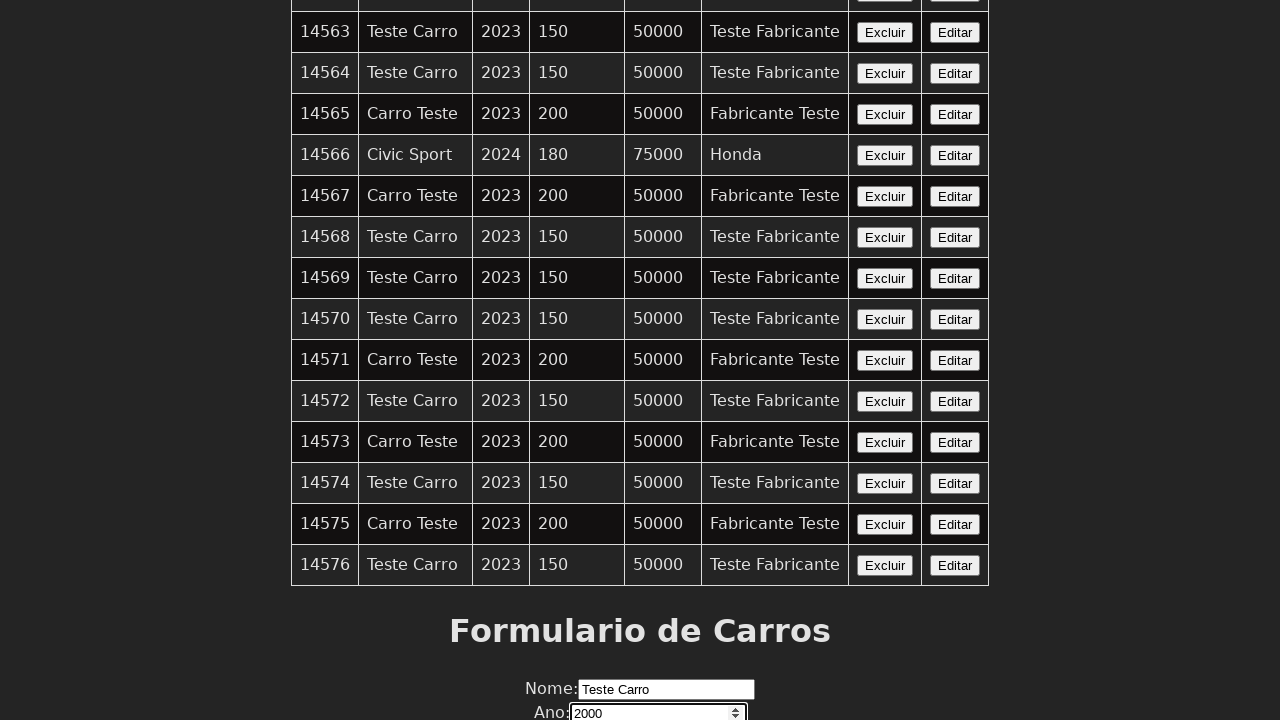

Filled 'potencia' field with '2147483648' (exceeding integer limit) on input[name='potencia']
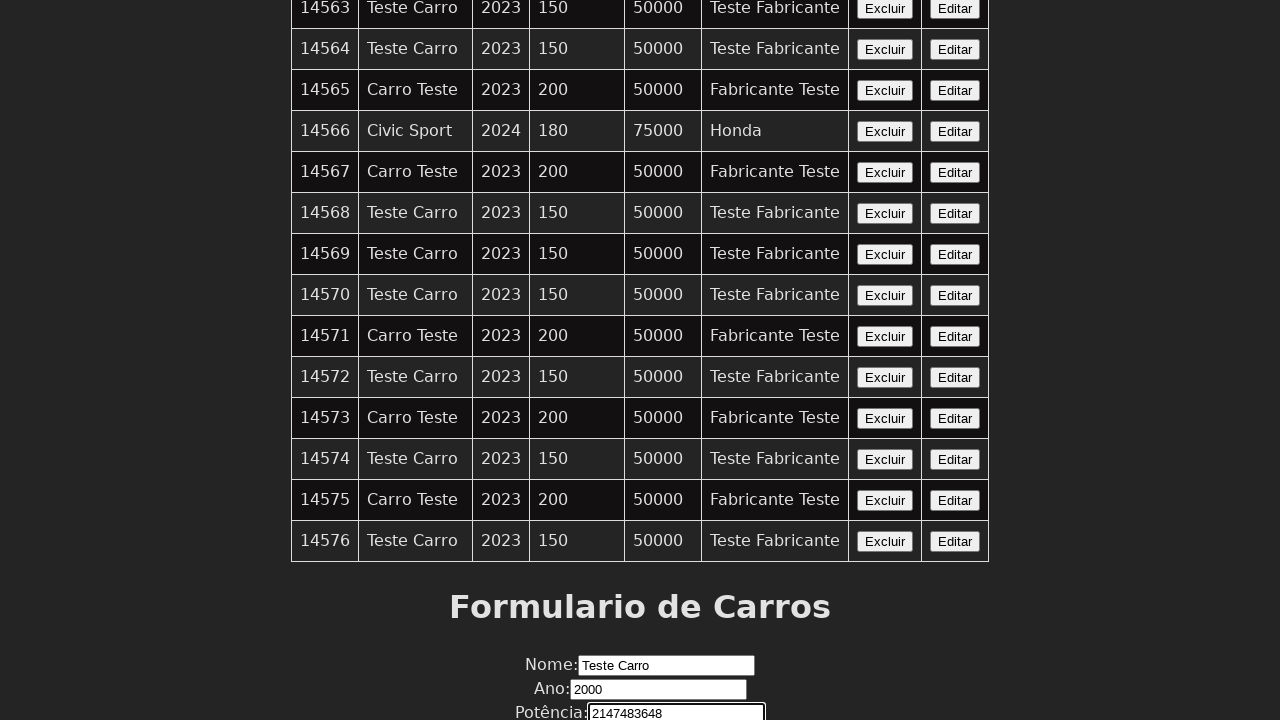

Filled 'preco' field with '50000' on input[name='preco']
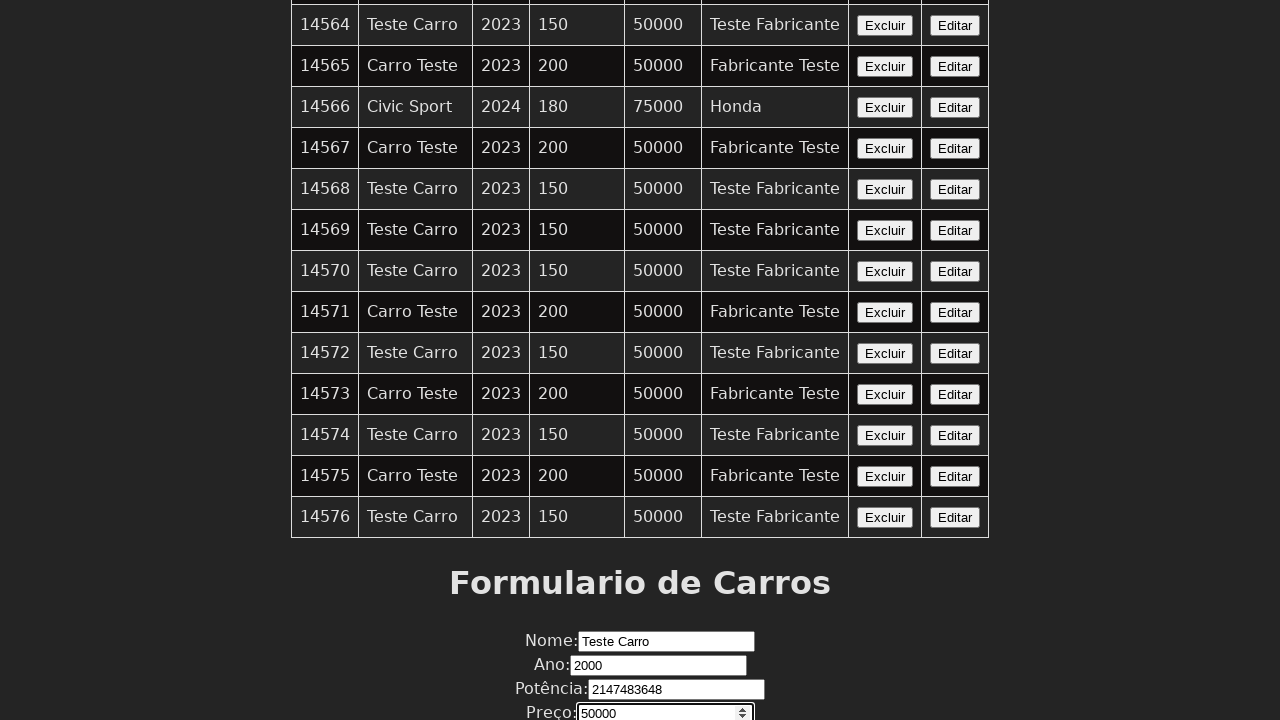

Filled 'fabricante' field with 'Fabricante Teste' on input[name='fabricante']
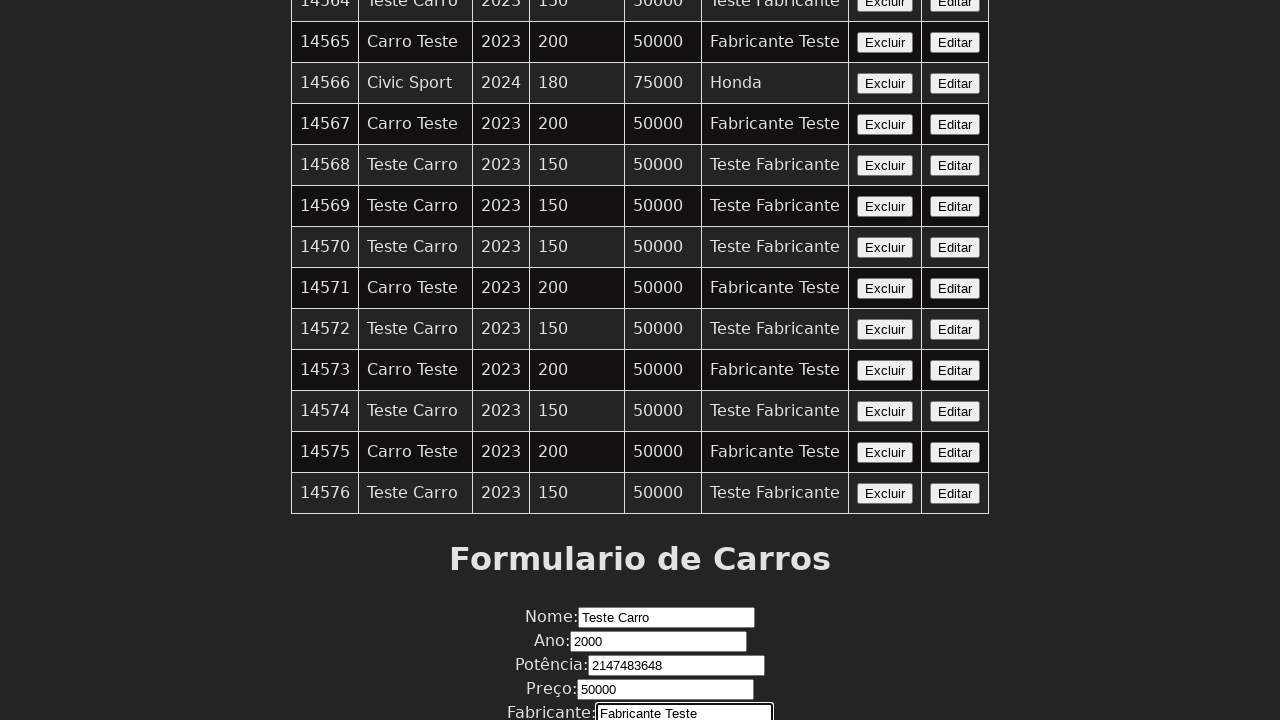

Clicked 'Enviar' submit button at (640, 676) on button:has-text('Enviar')
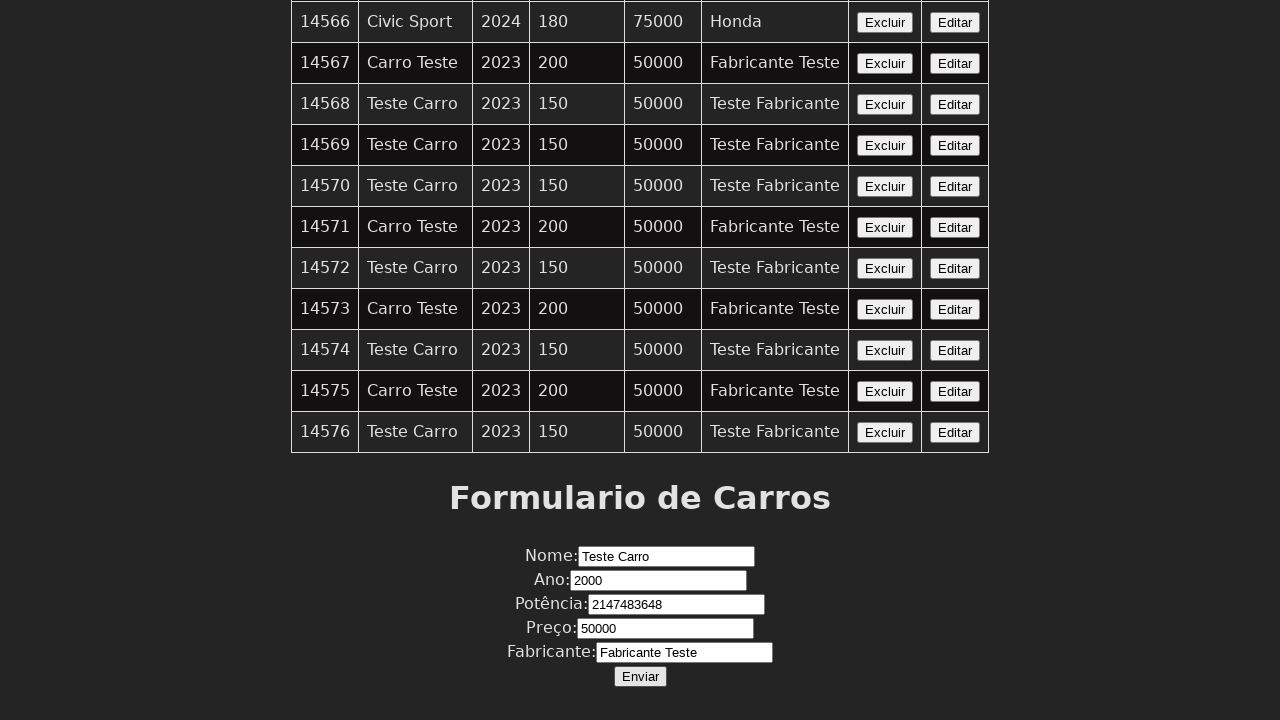

Set up dialog handler to accept alerts
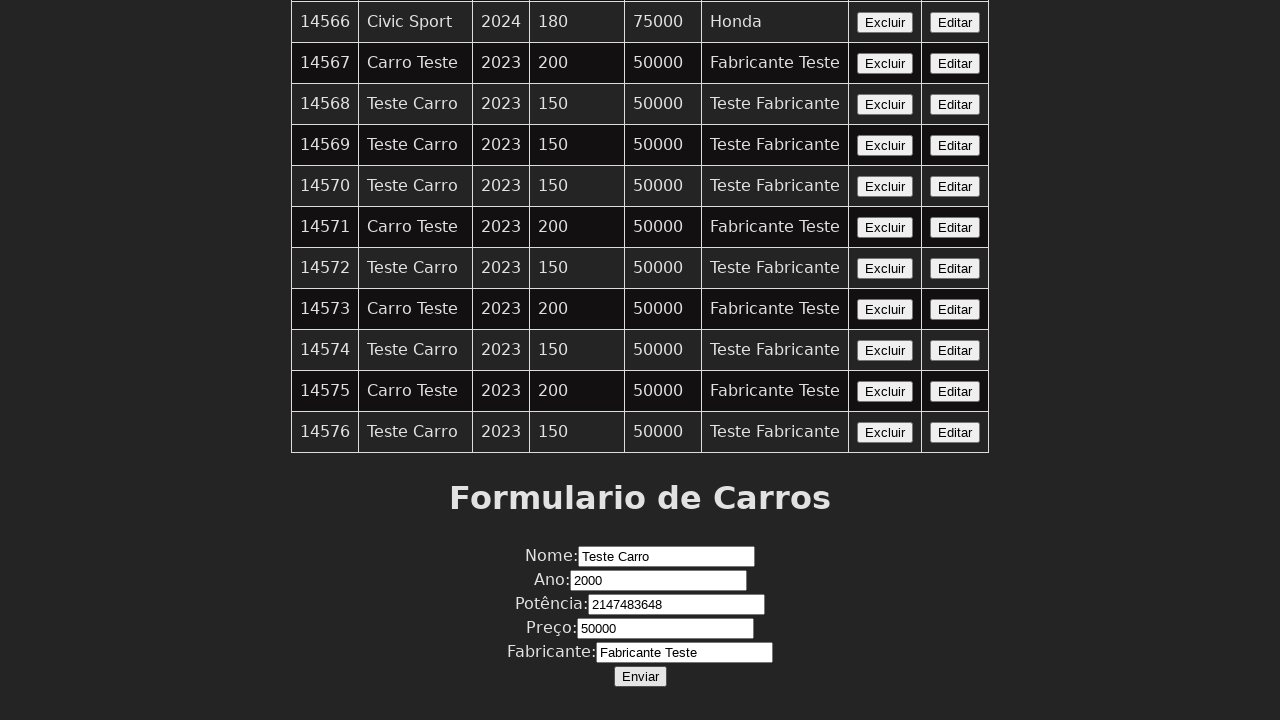

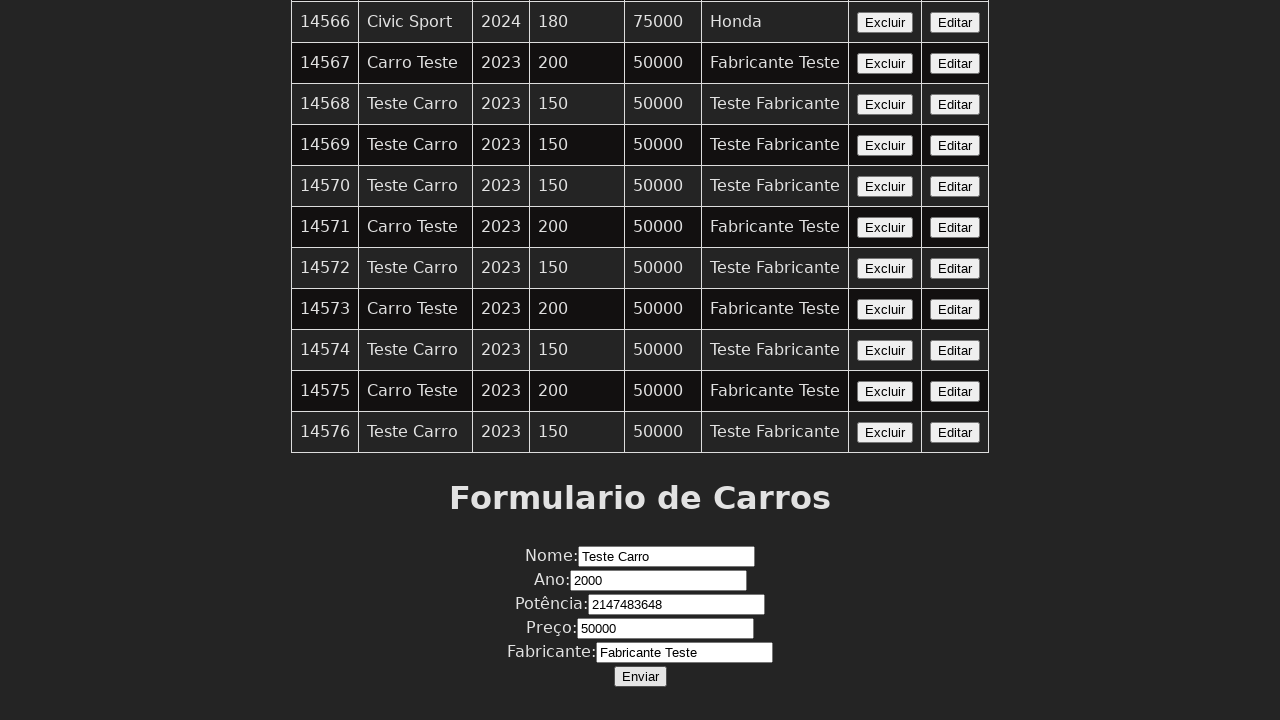